Tests a math problem form by extracting two numbers, calculating their sum, selecting the result from a dropdown, and submitting the form

Starting URL: https://suninjuly.github.io/selects1.html

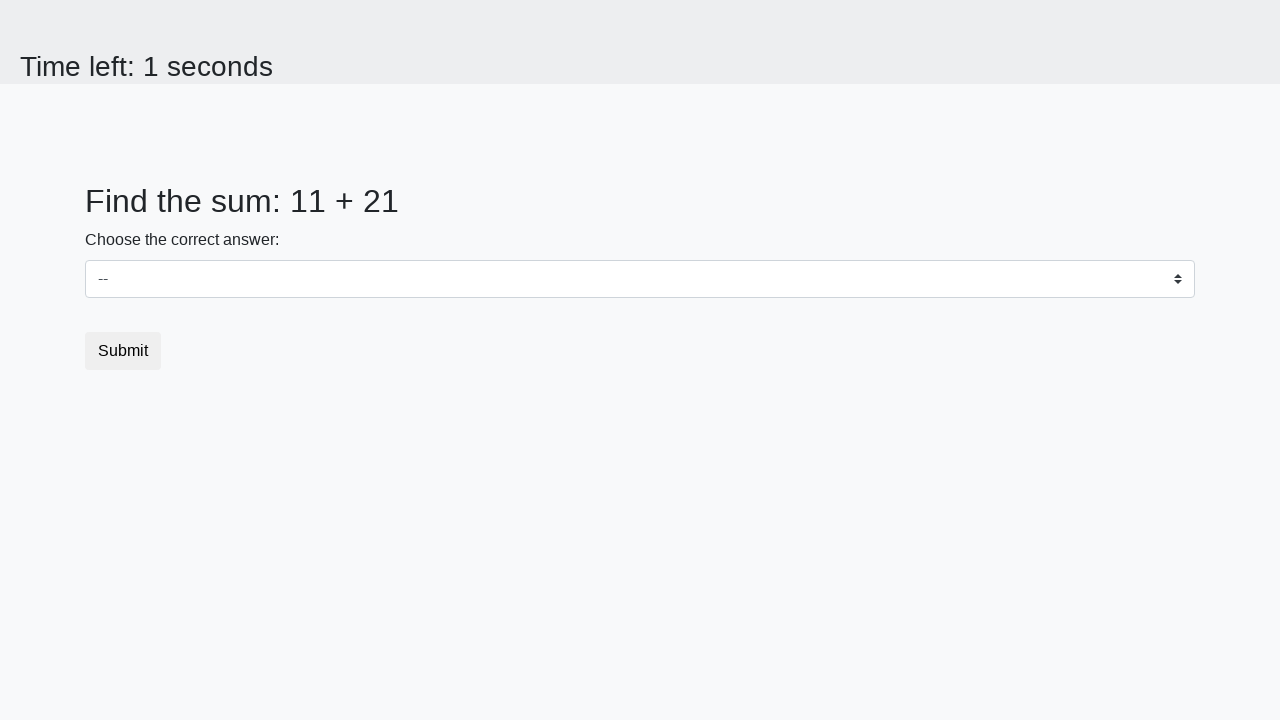

Extracted first number from #num1
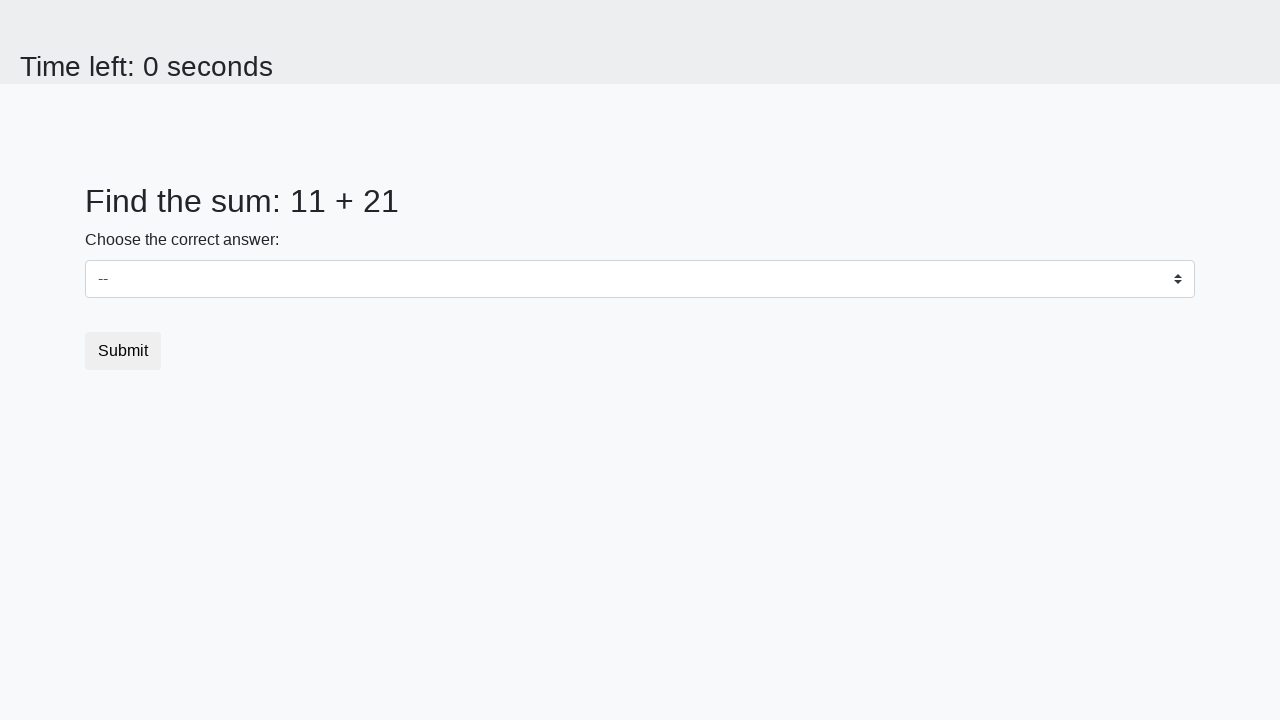

Extracted second number from #num2
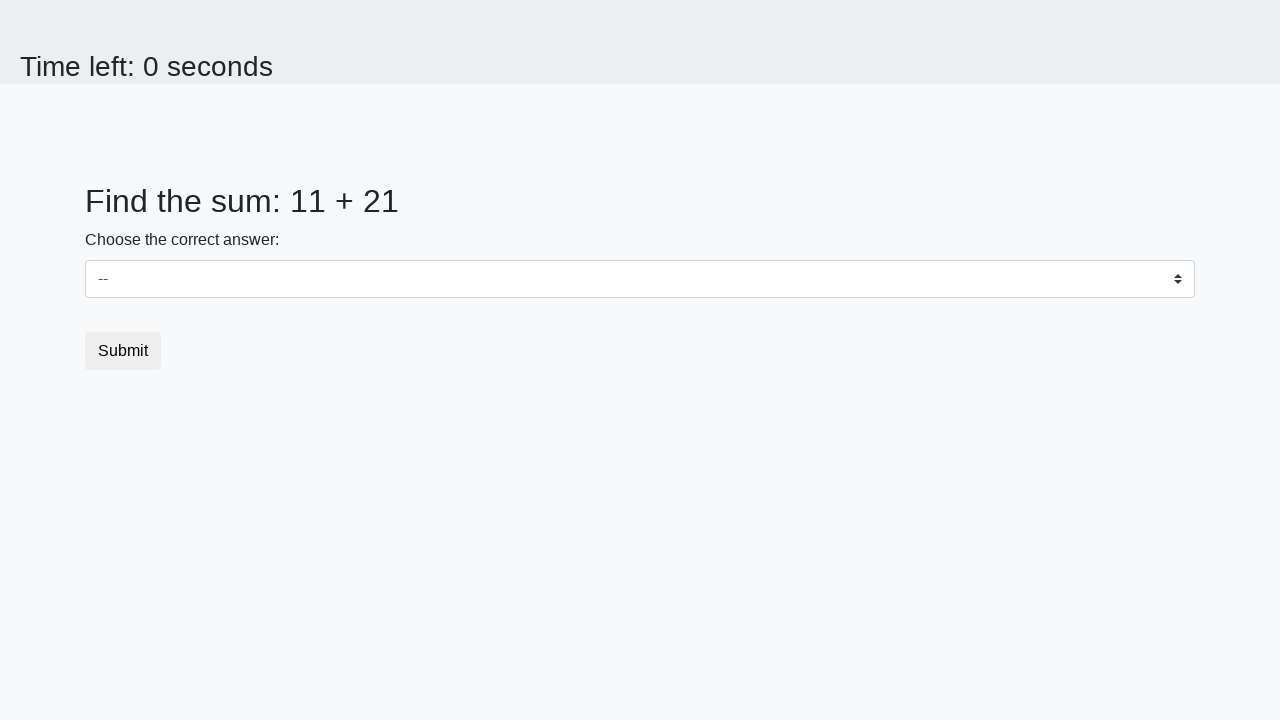

Calculated sum: 11 + 21 = 32
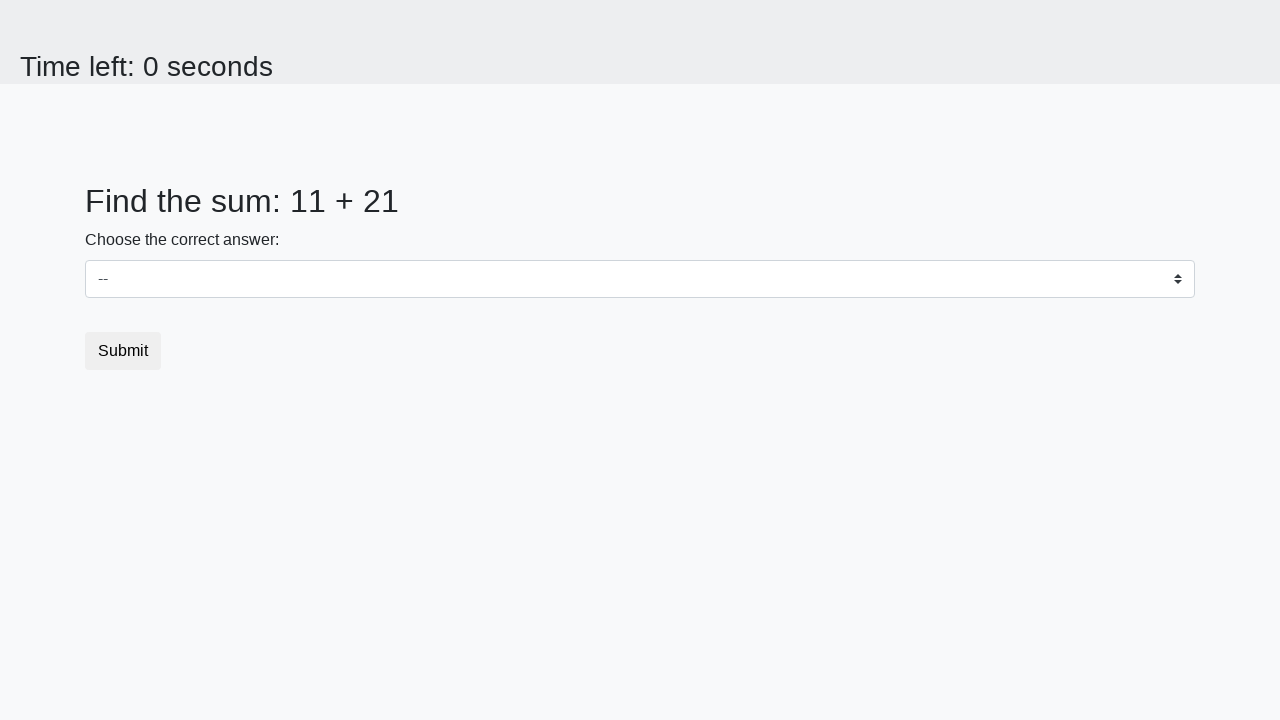

Selected 32 from dropdown on select
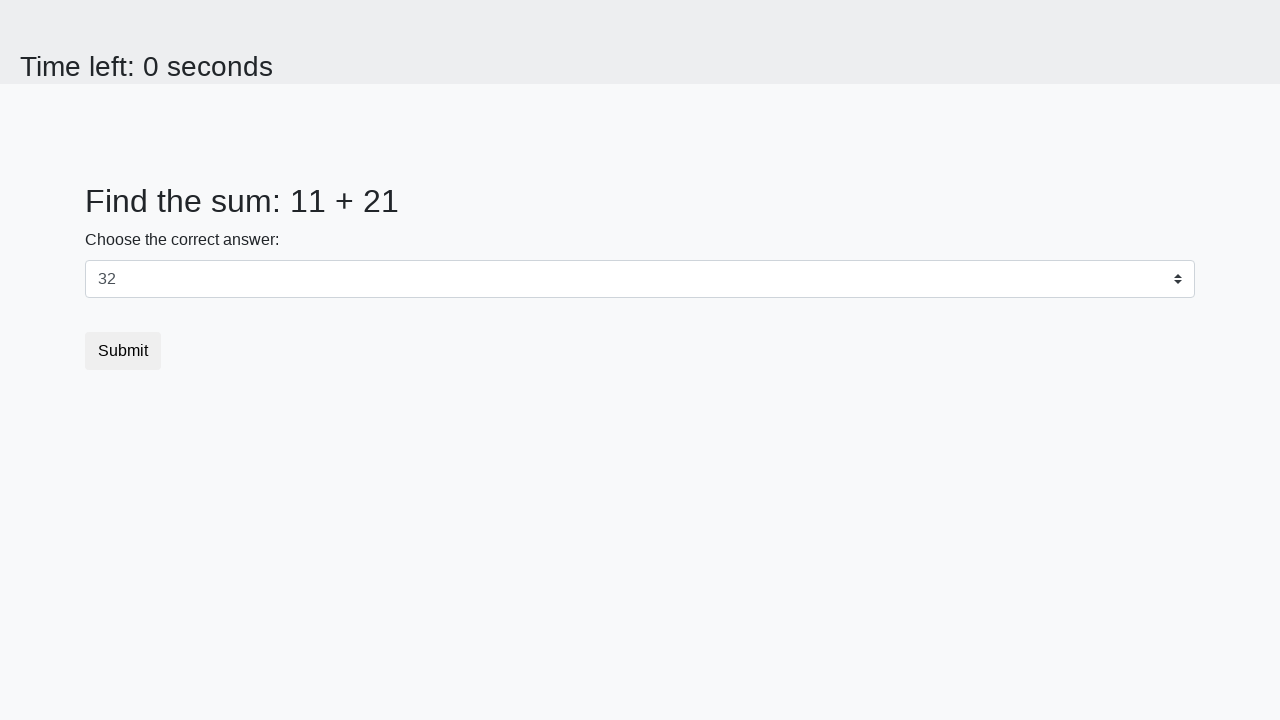

Clicked submit button to complete form at (123, 351) on .btn.btn-default
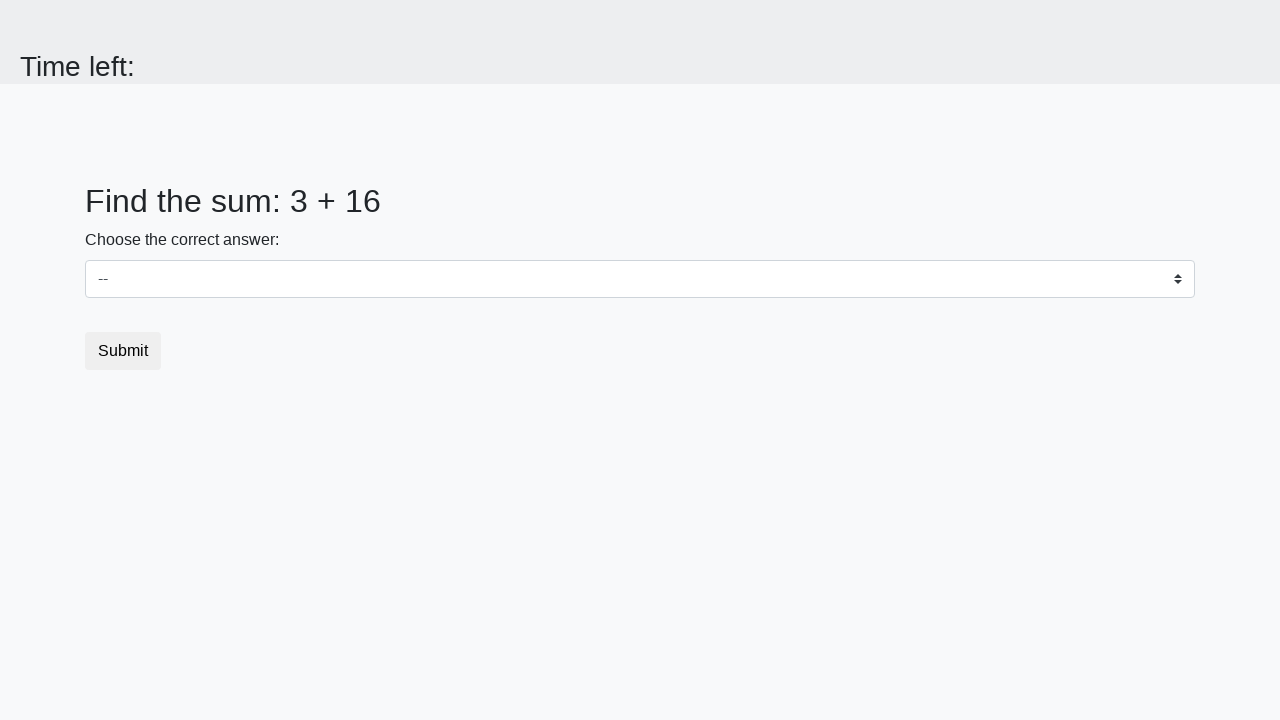

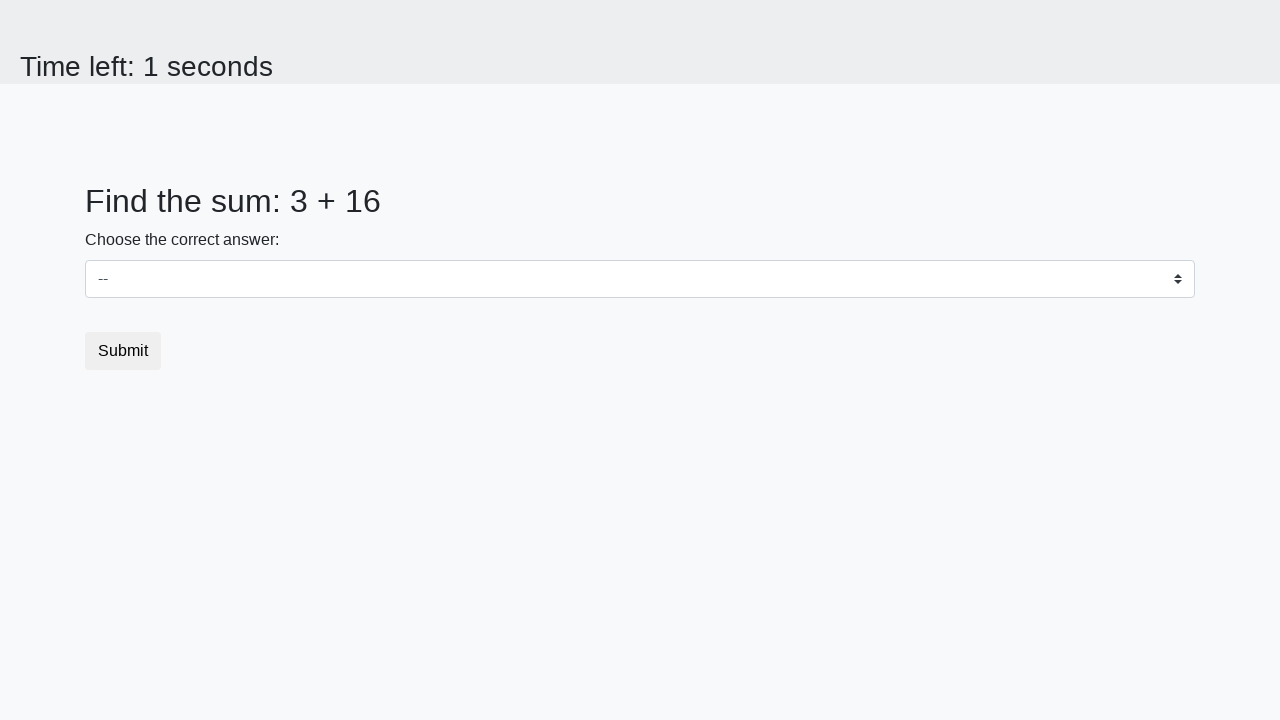